Tests browser navigation functionality by navigating to a website, using back/forward/refresh browser controls, and then navigating to another website

Starting URL: https://www.selenium.dev

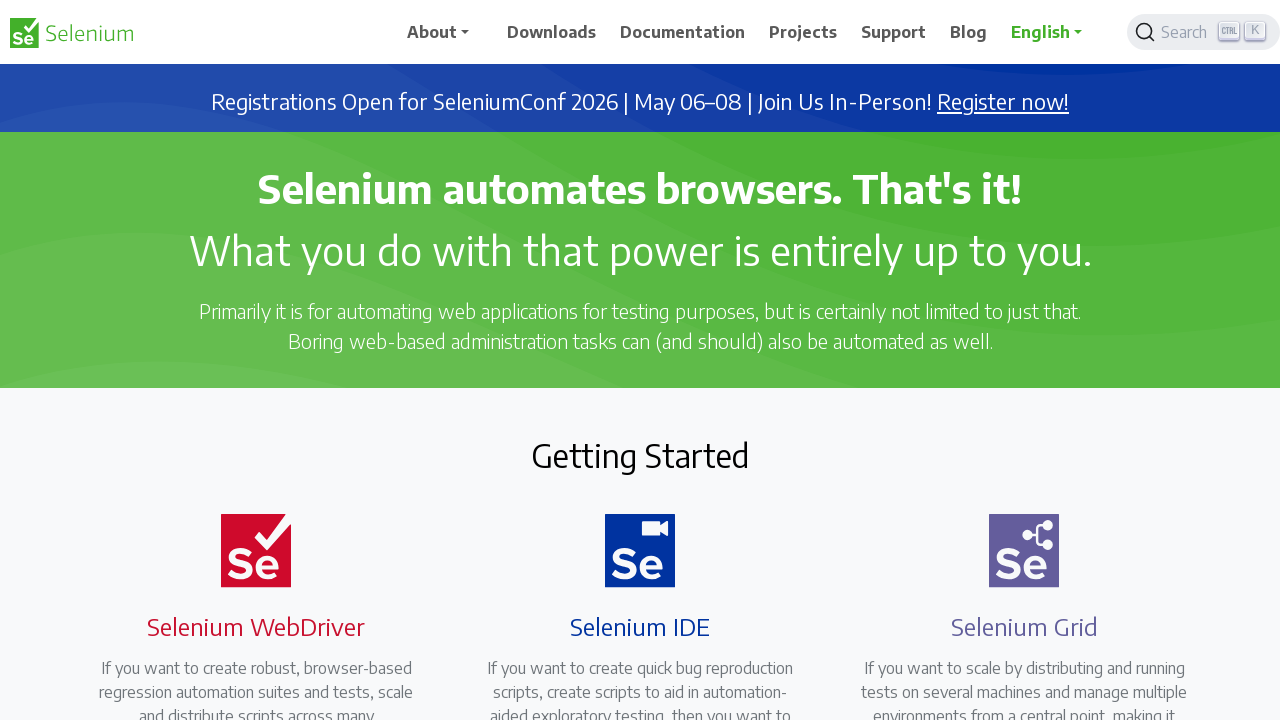

Navigated back using browser back button
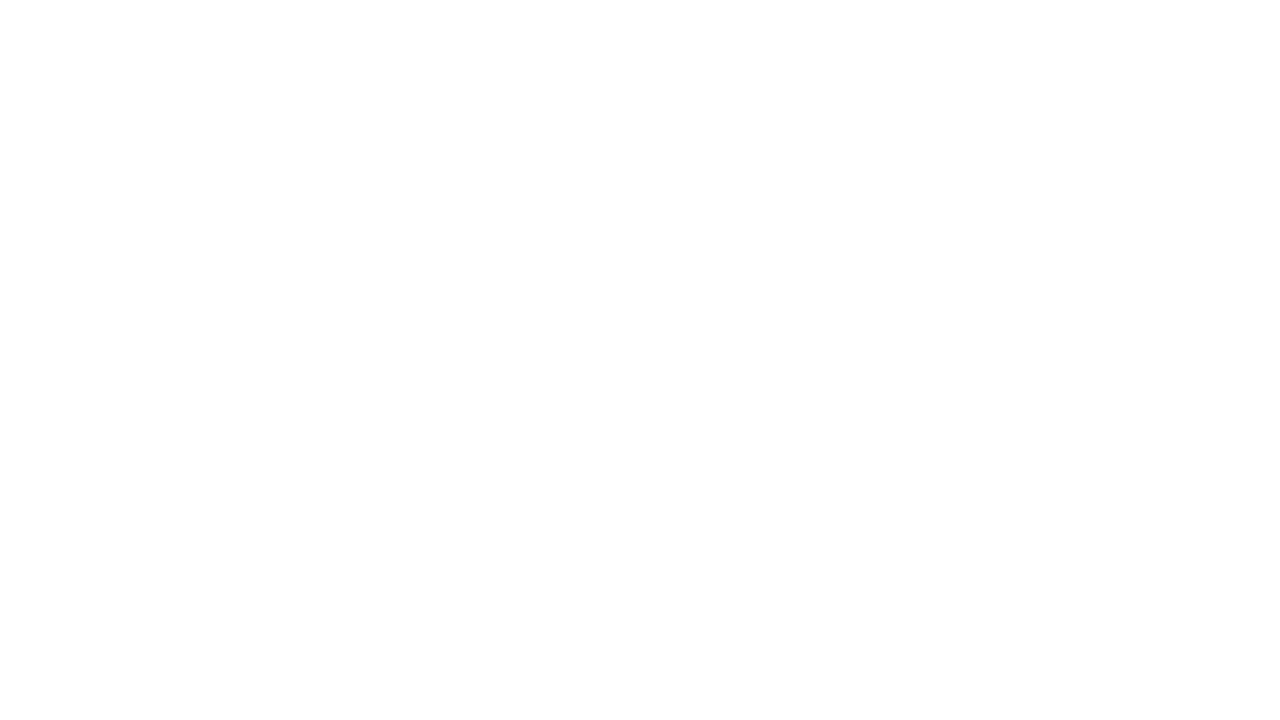

Navigated forward using browser forward button
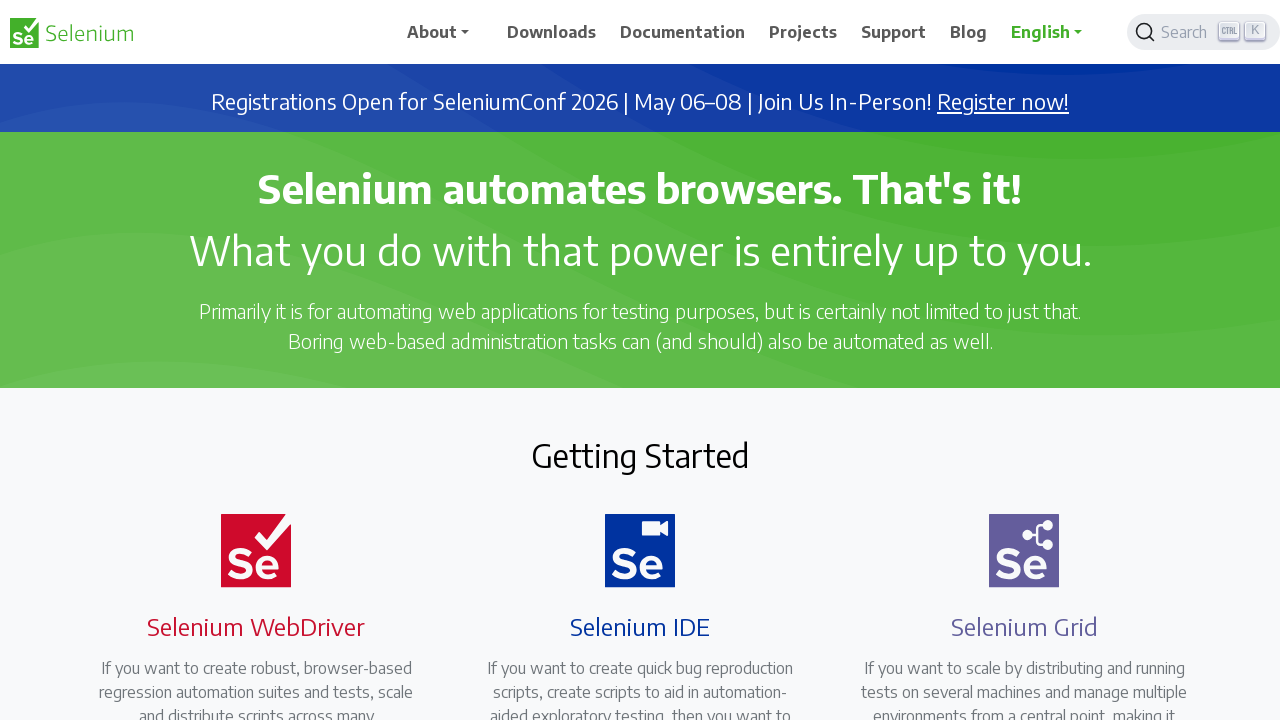

Refreshed the current page
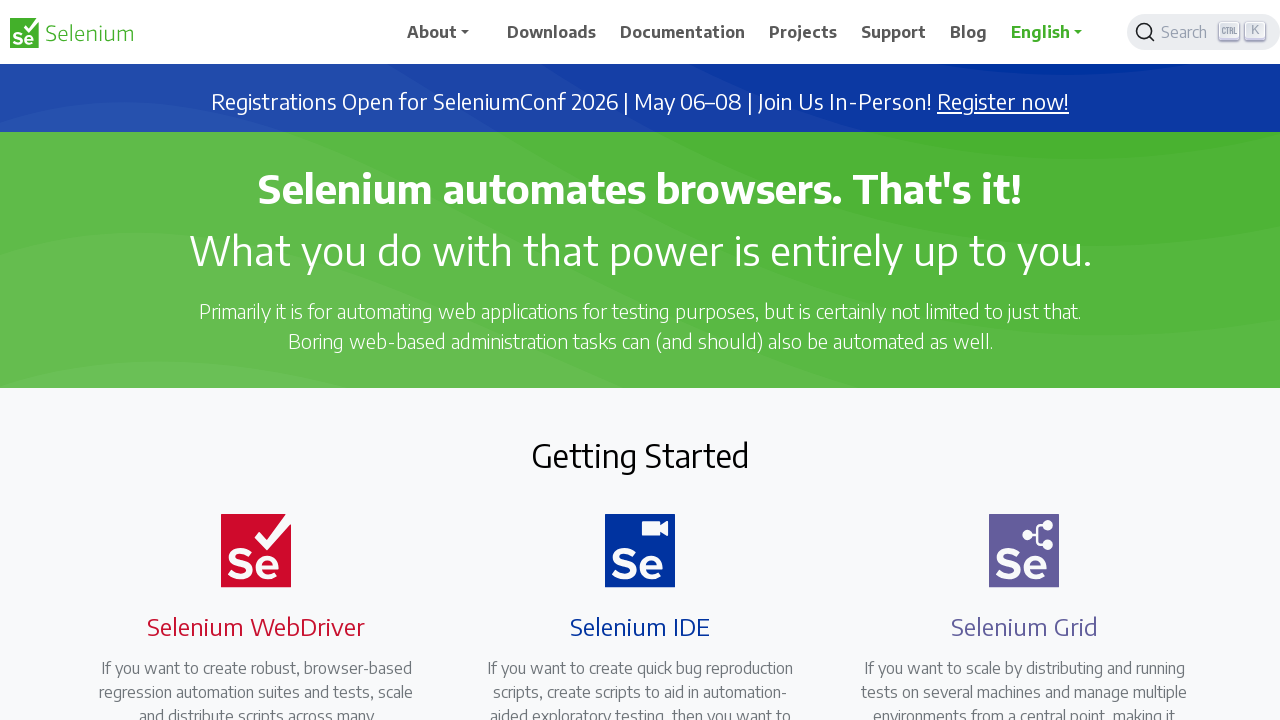

Navigated to https://www.etsy.com
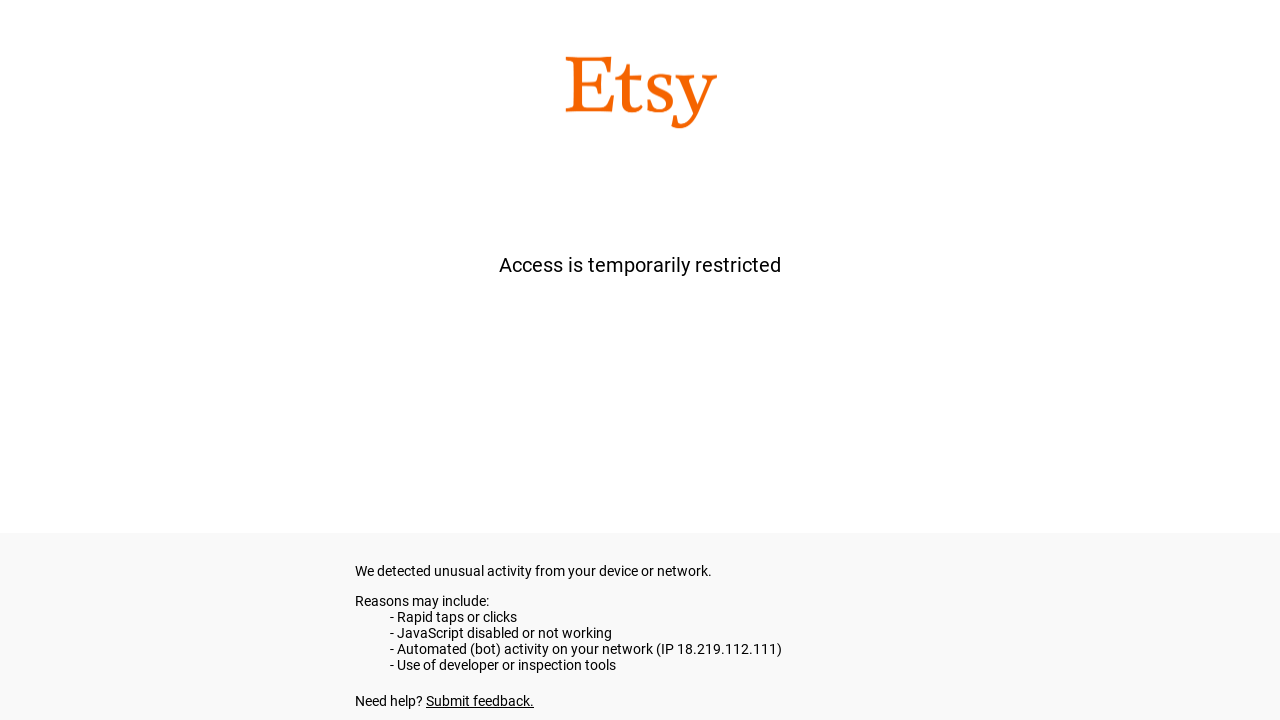

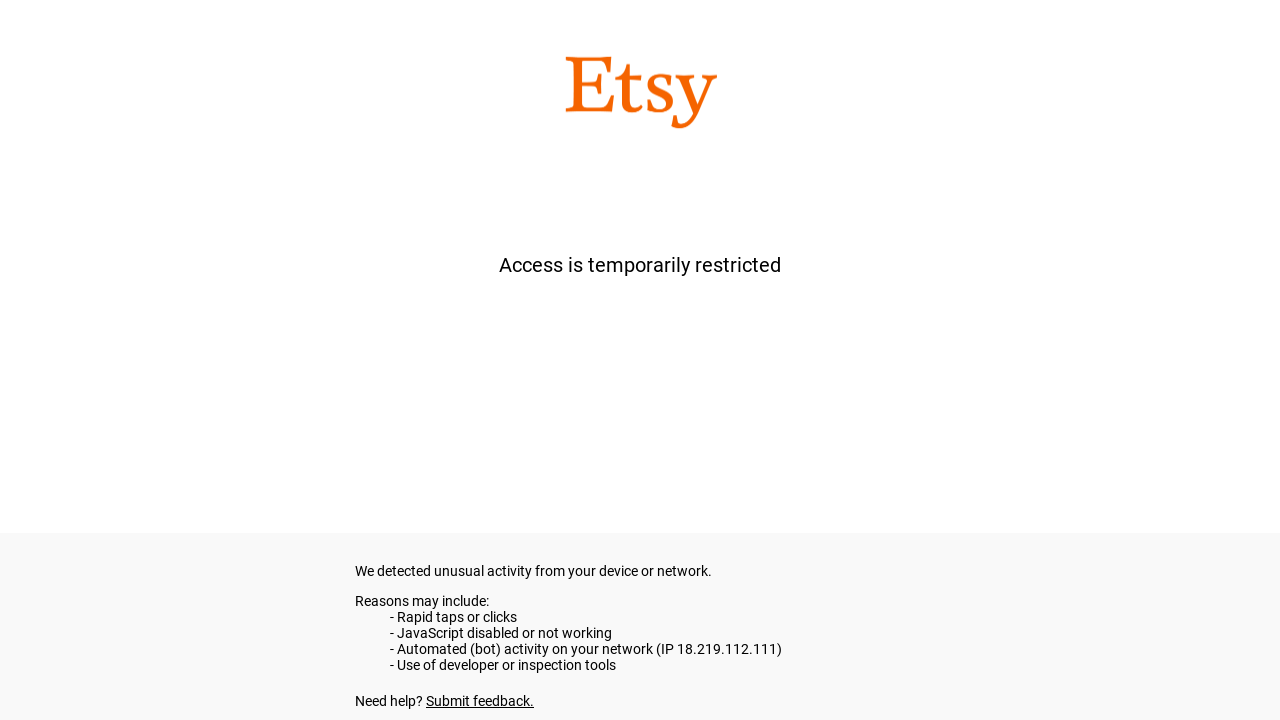